Tests checkbox functionality by clicking on checkboxes if they are not already selected, then verifies both checkboxes are checked.

Starting URL: https://the-internet.herokuapp.com/checkboxes

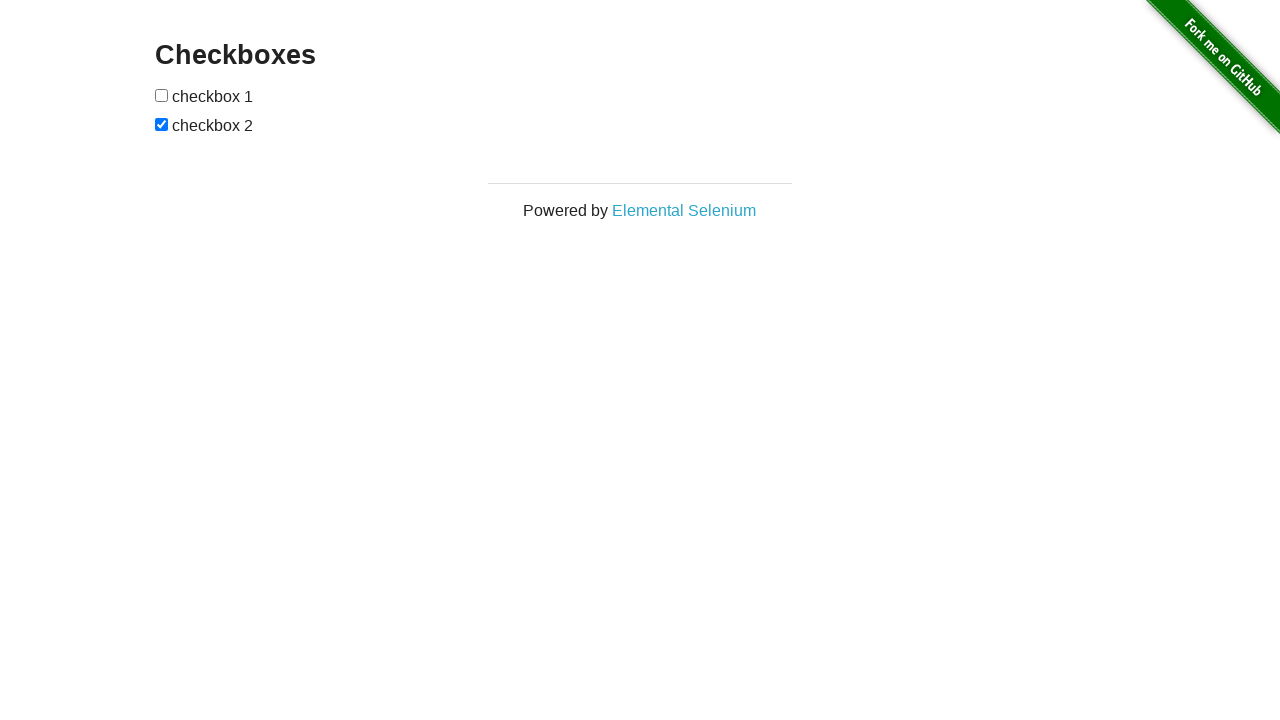

Located all checkboxes on the page
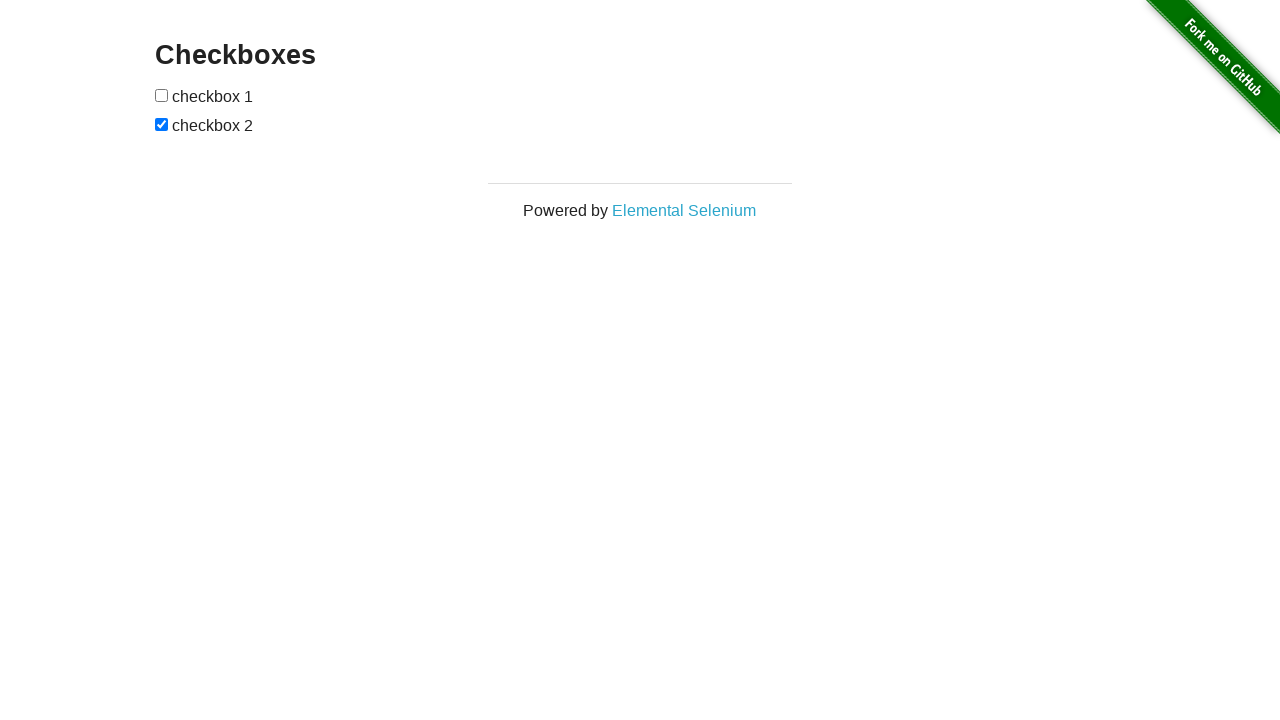

Clicked first checkbox to select it at (162, 95) on input[type='checkbox'] >> nth=0
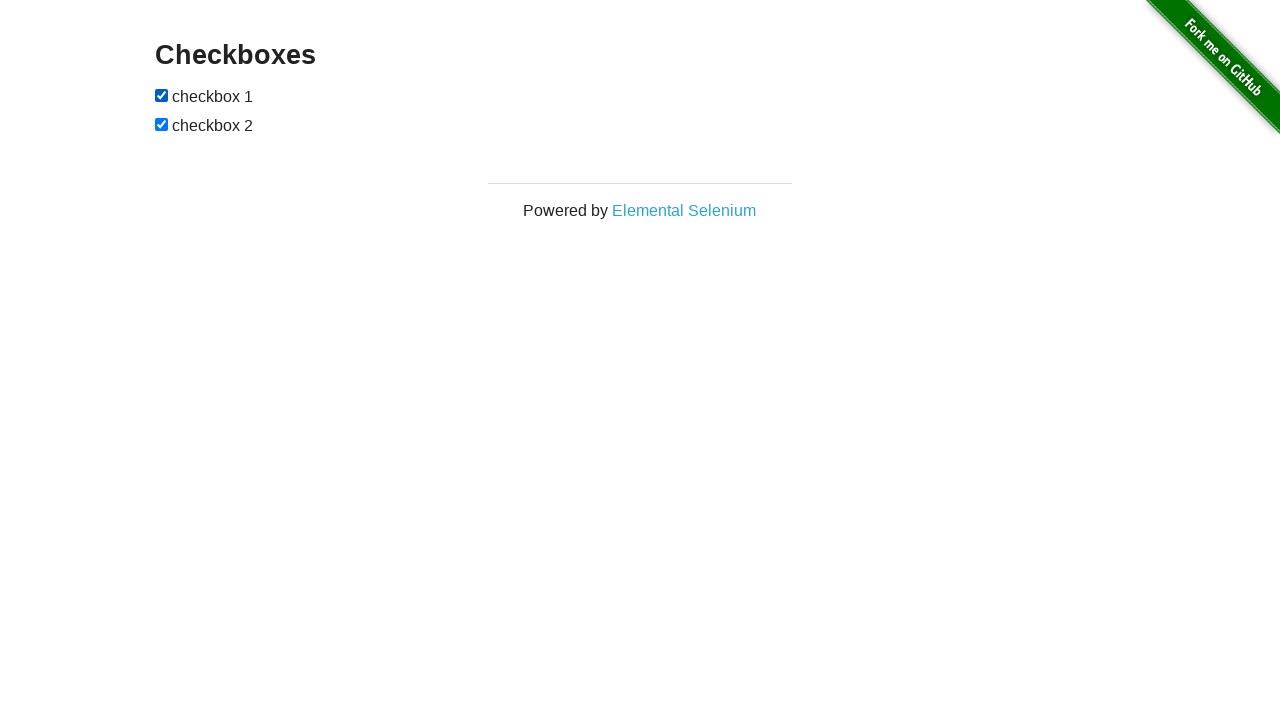

Second checkbox was already selected
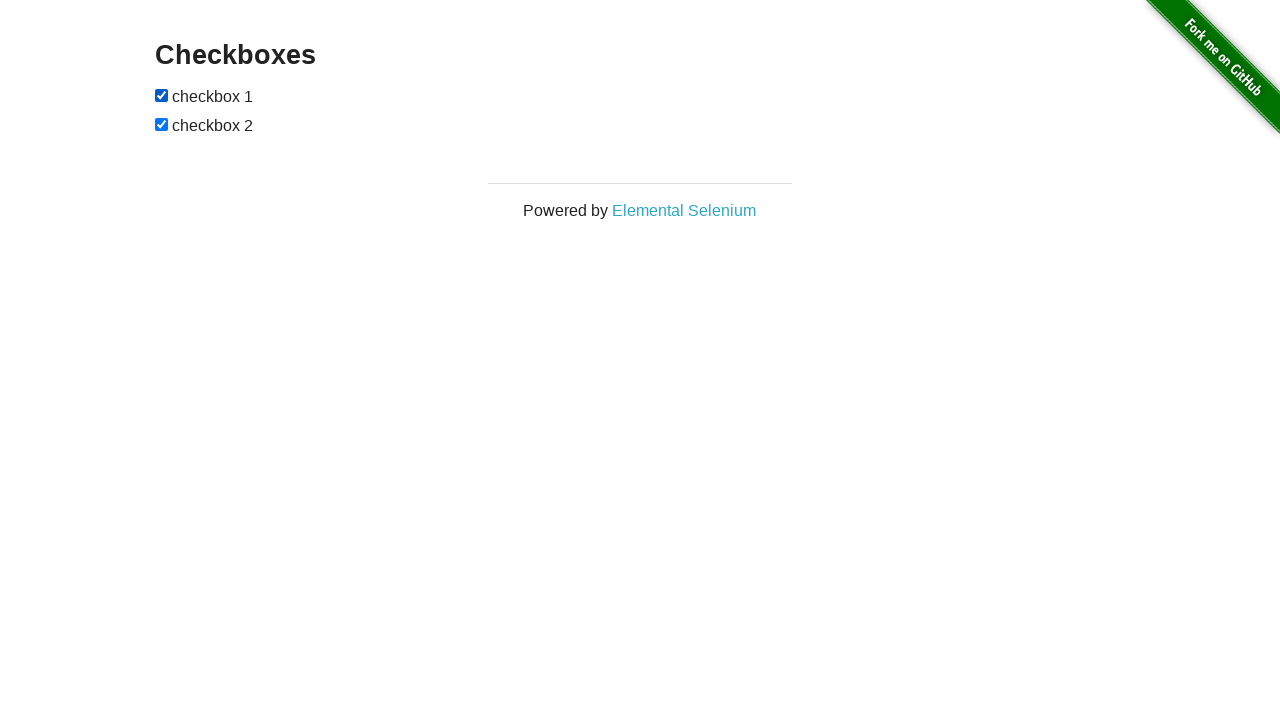

Verified first checkbox is selected
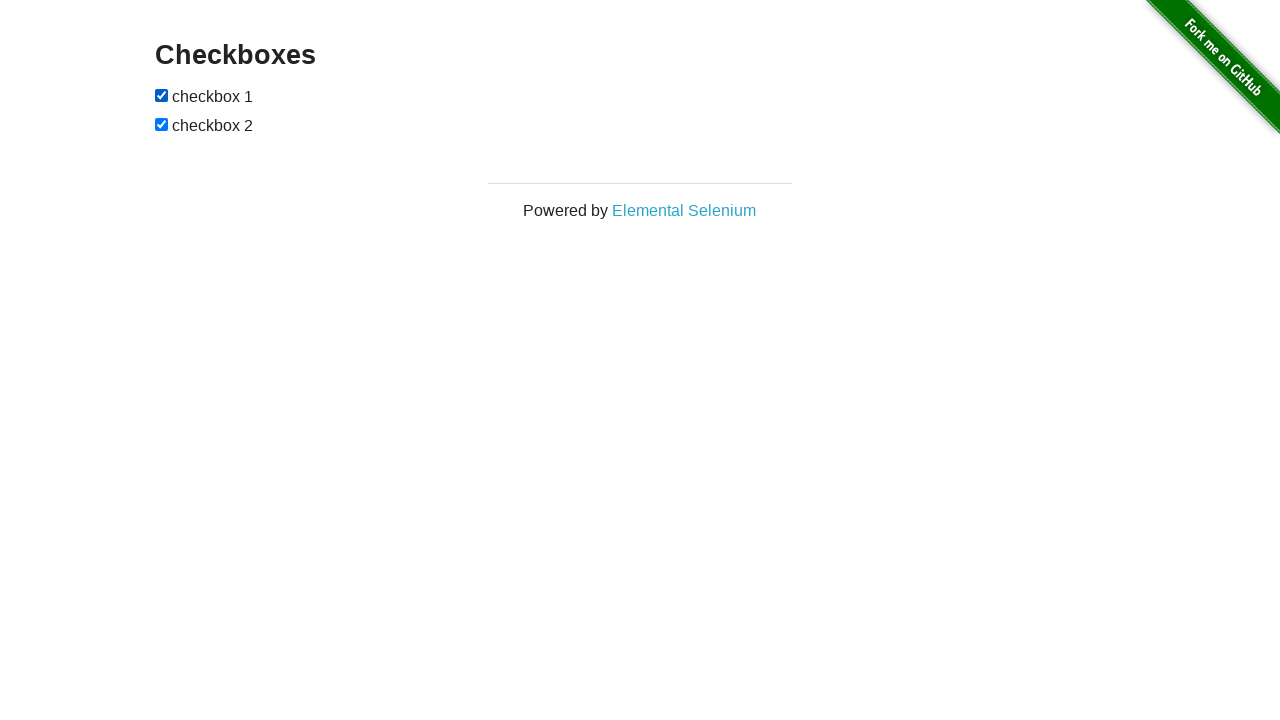

Verified second checkbox is selected
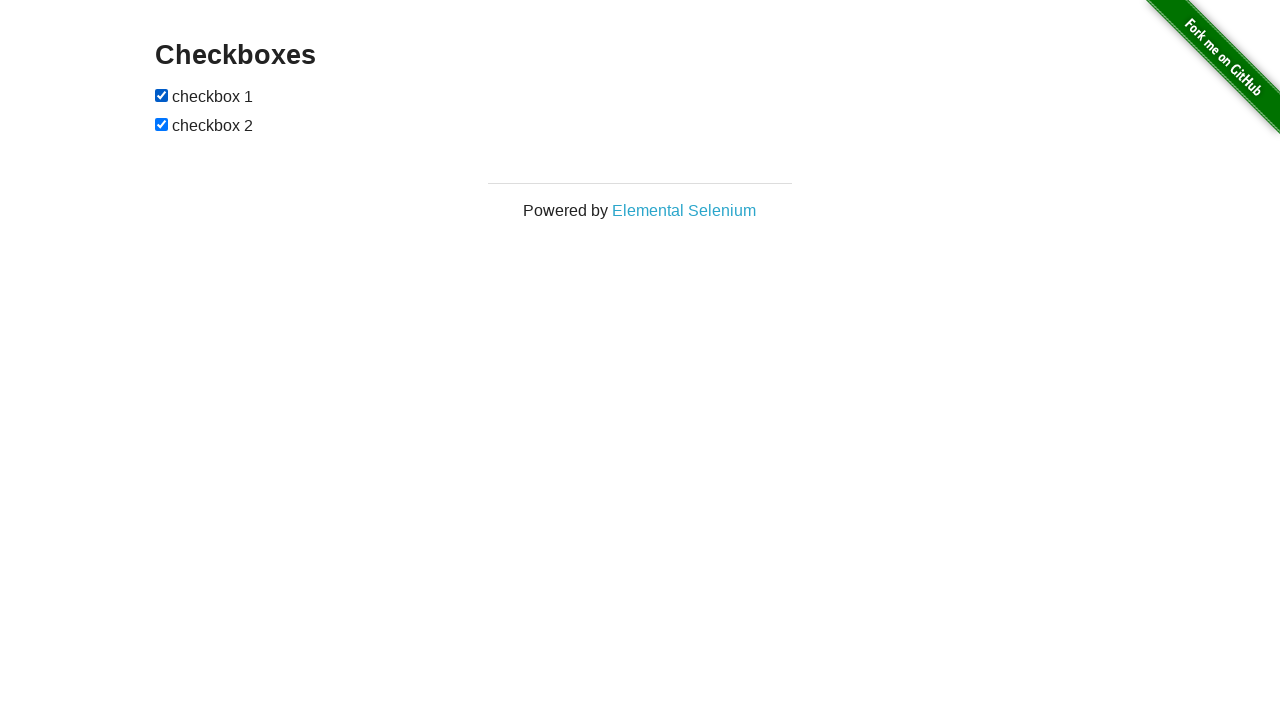

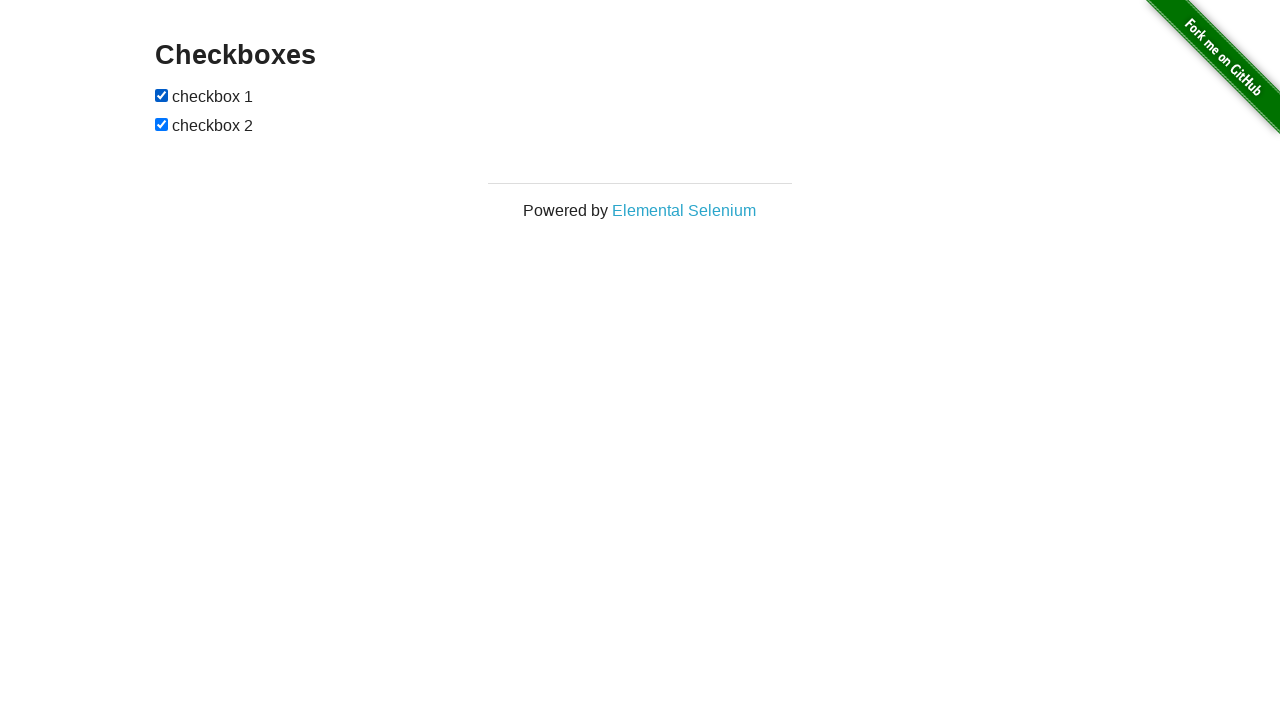